Tests button functionality on a demo application by checking if a button is displayed, enabled, and selected, then interacting with it based on those conditions.

Starting URL: https://demoapps.qspiders.com/ui/button?sublist=0

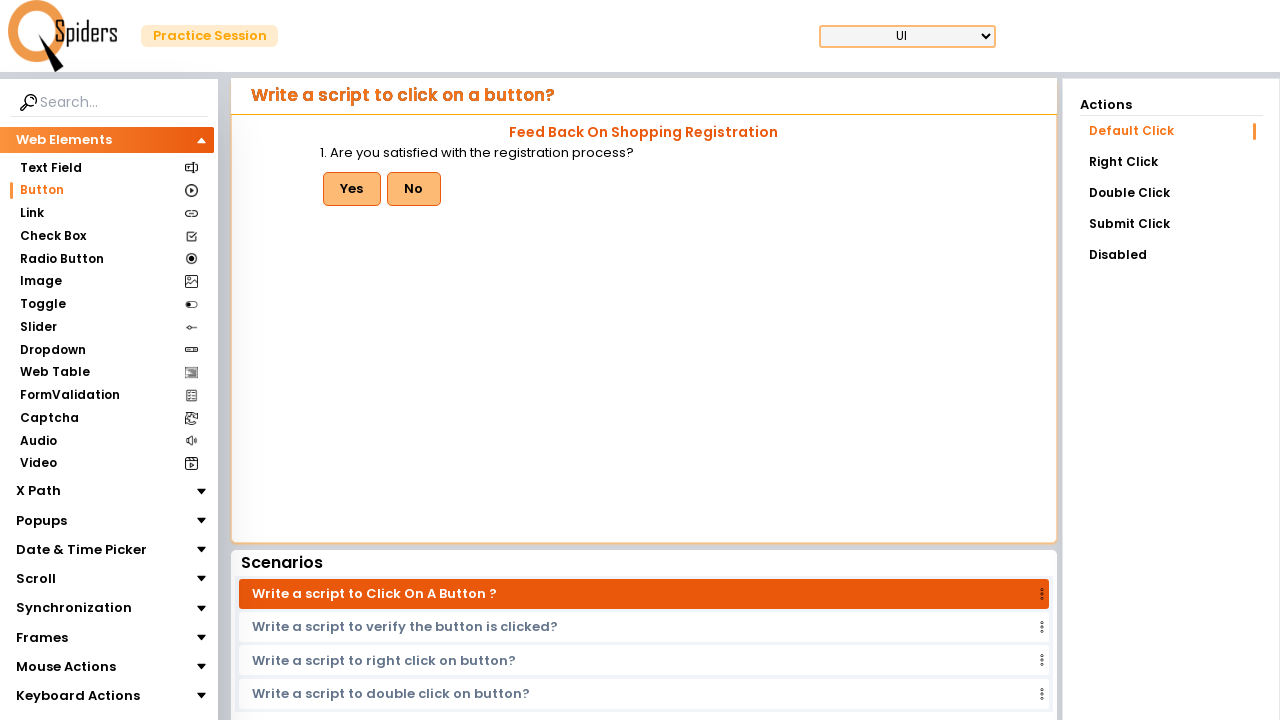

Waited for button with id 'btn' to be visible
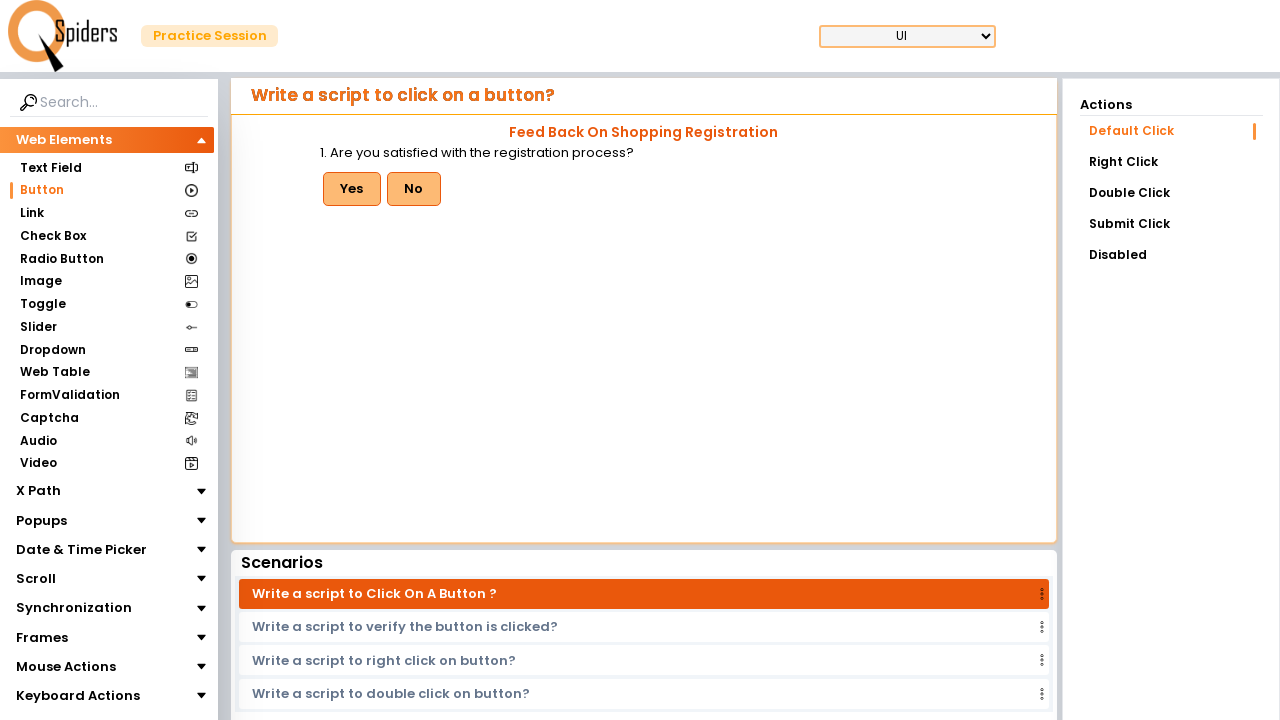

Confirmed button is visible
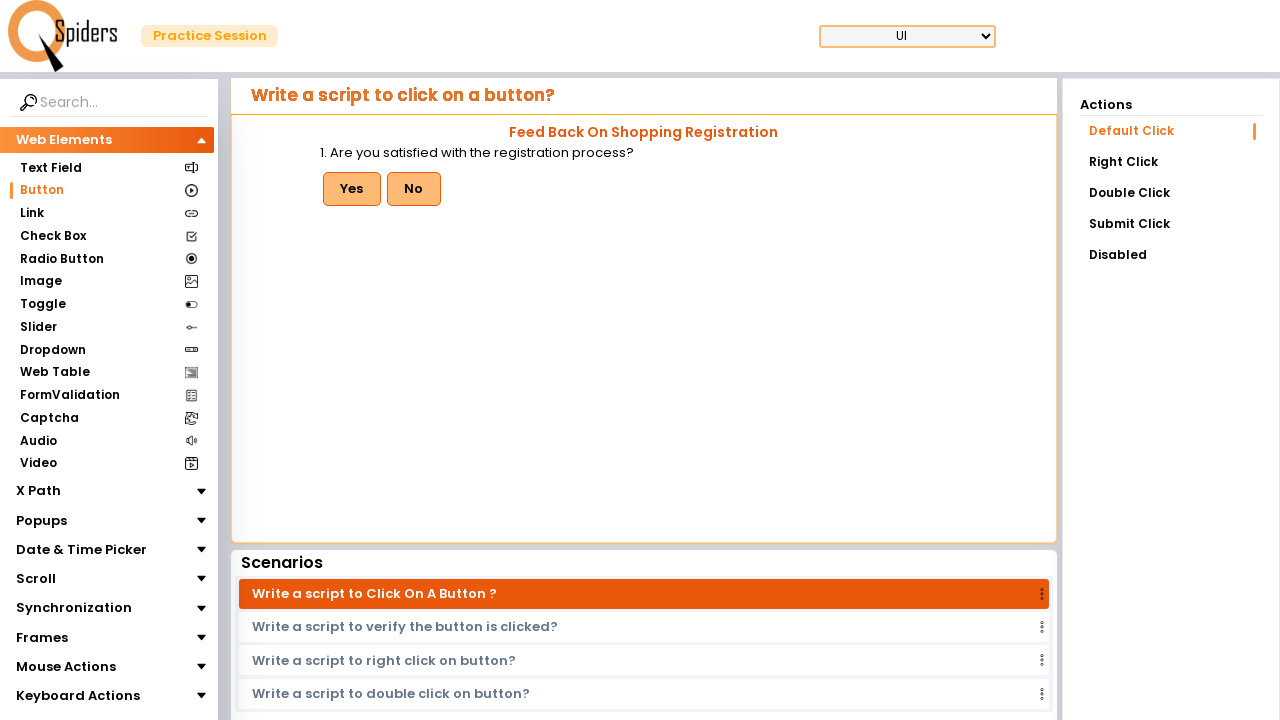

Confirmed button is enabled
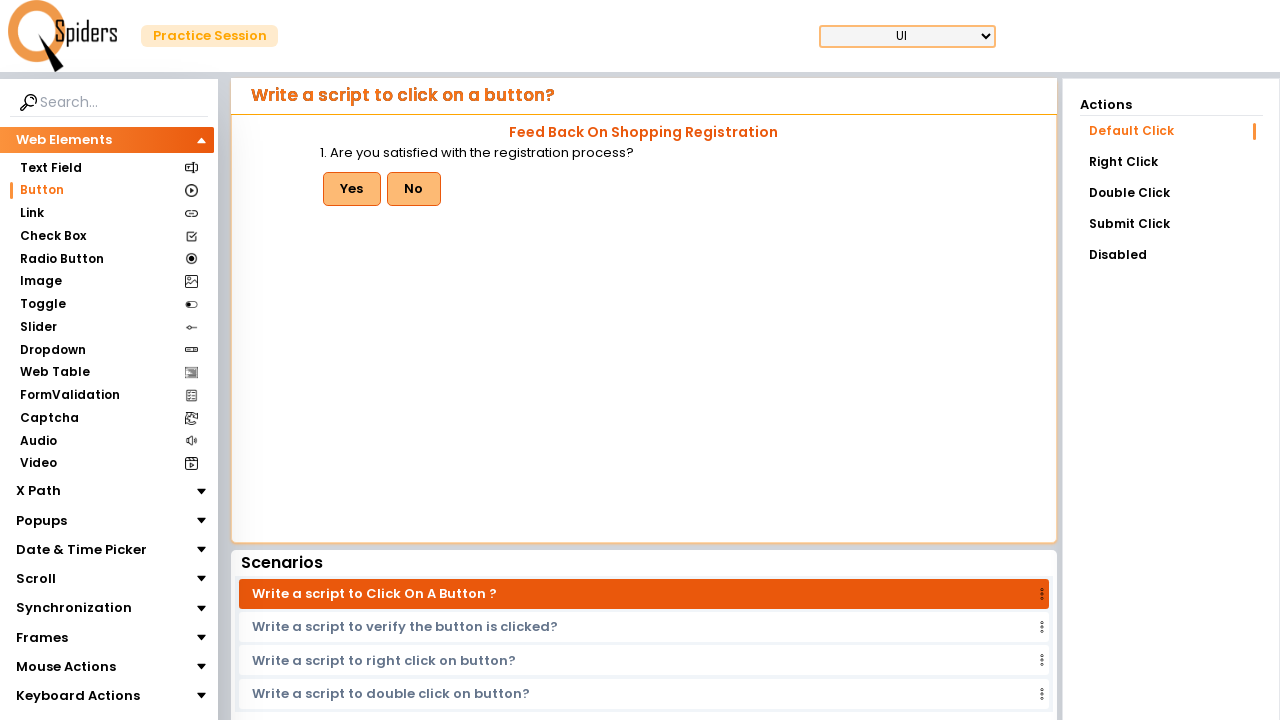

Clicked the button at (352, 189) on xpath=//button[@id='btn']
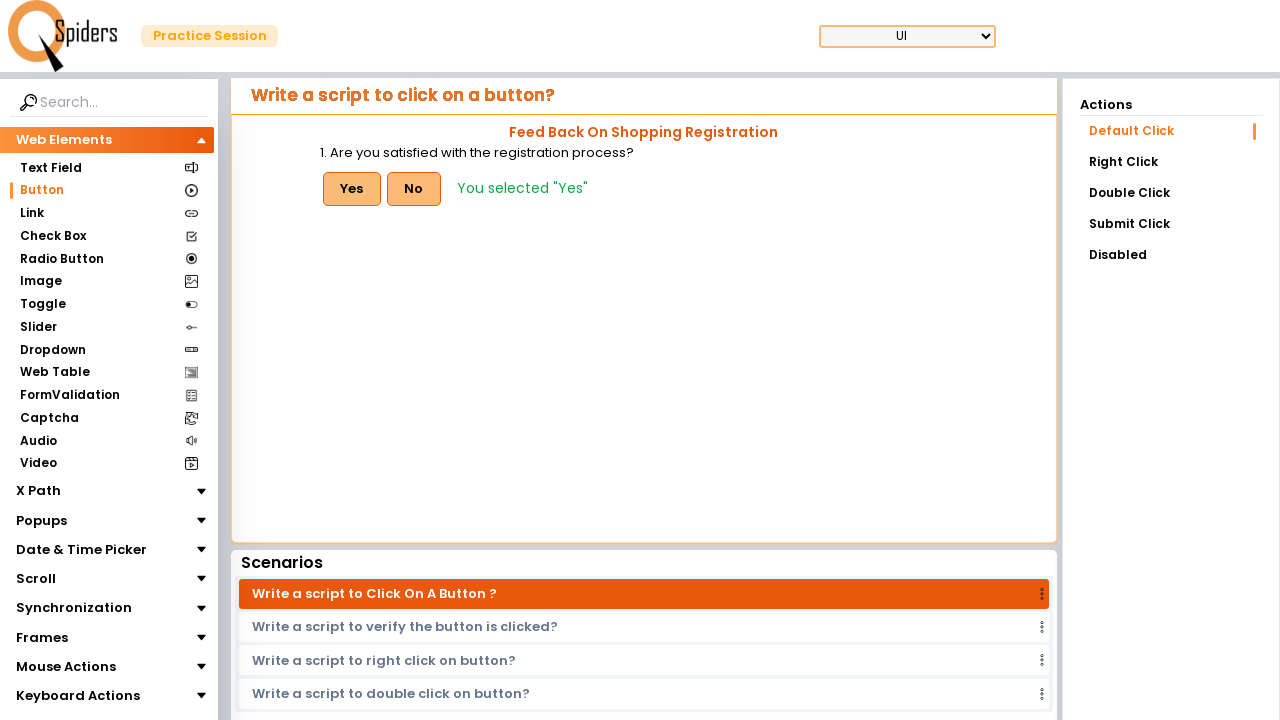

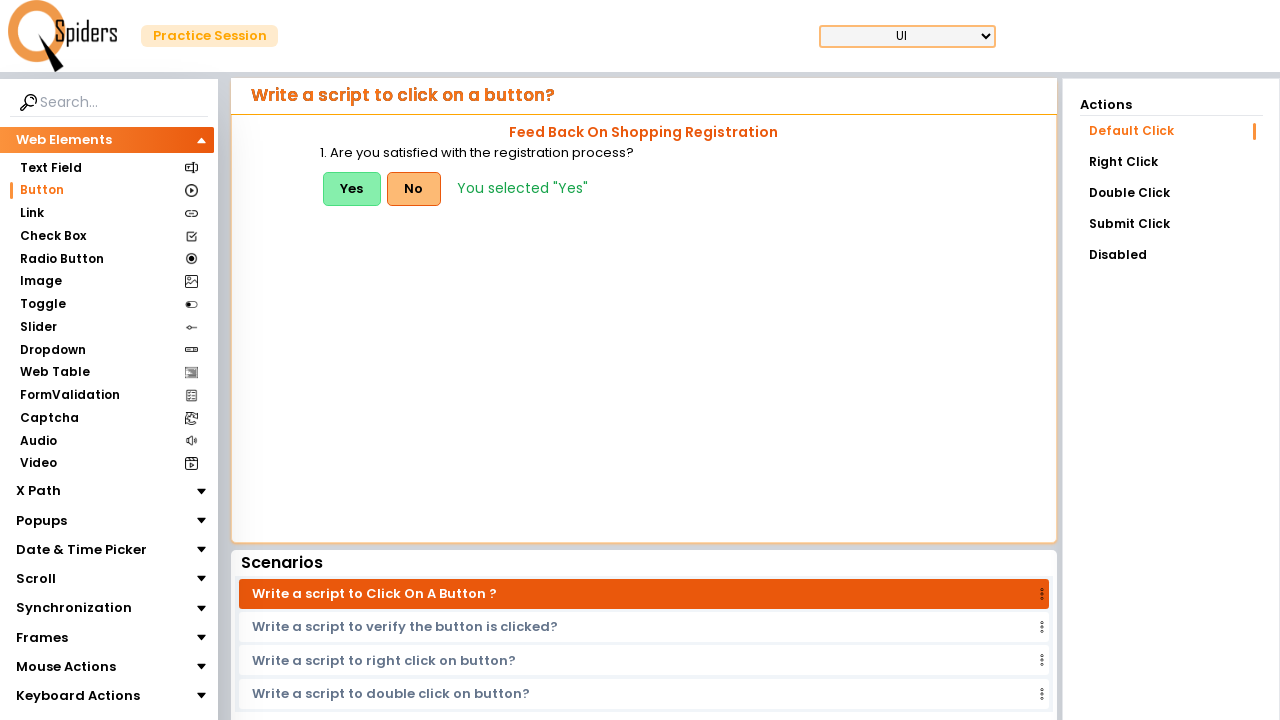